Tests chained element actions by typing two different values into a search field and verifying the final value is the second typed text

Starting URL: https://jqueryui.com/droppable/

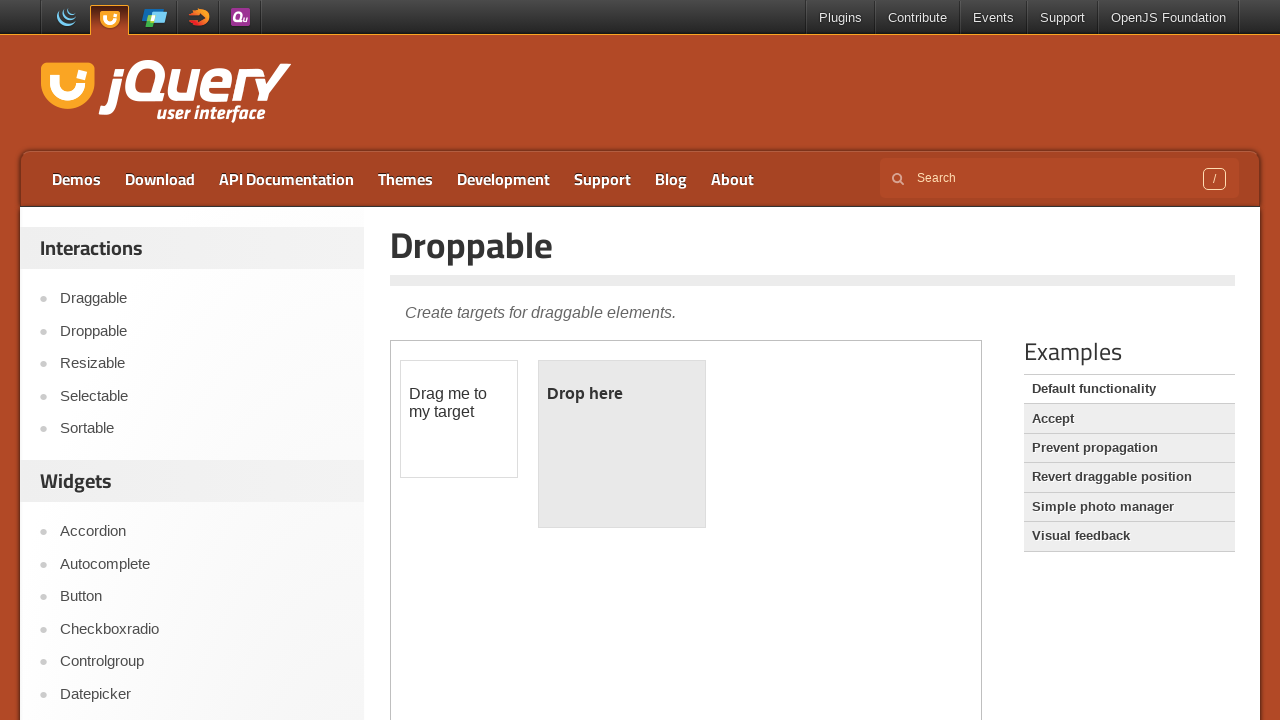

Filled search field with first value 'chained type 1' on input[name='s']
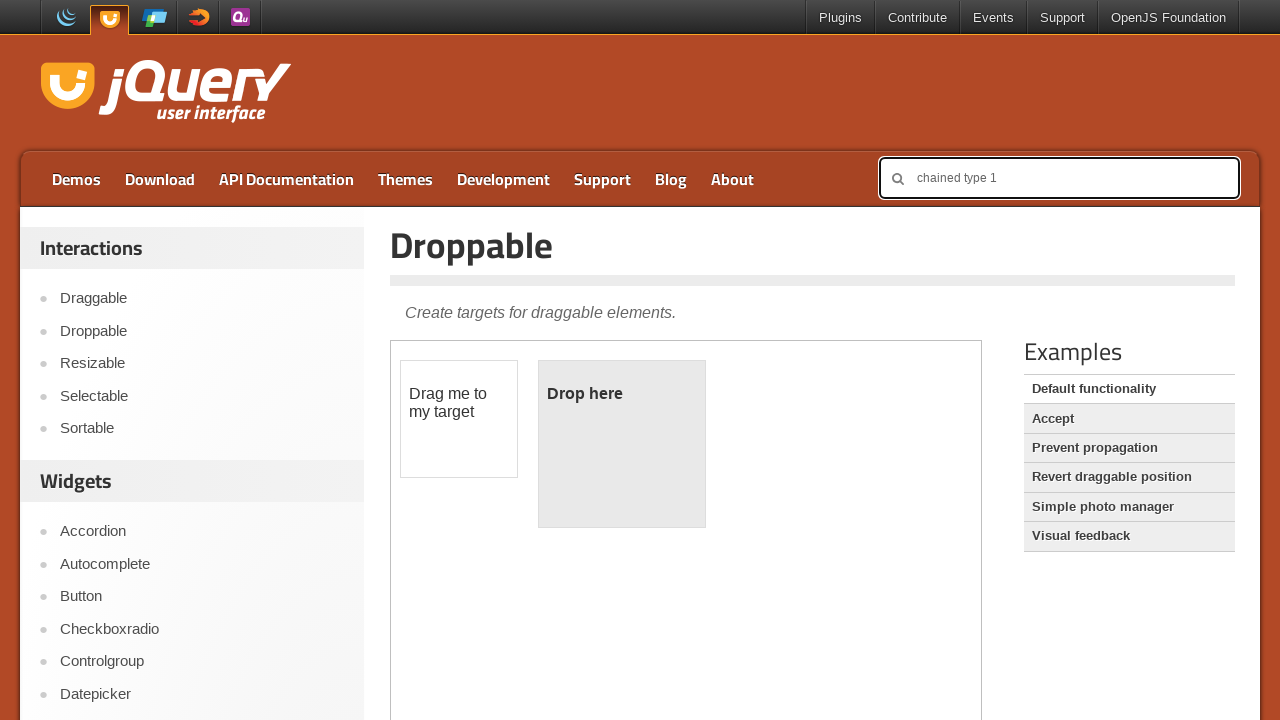

Filled search field with second value 'chained type 2' (overwrites first) on input[name='s']
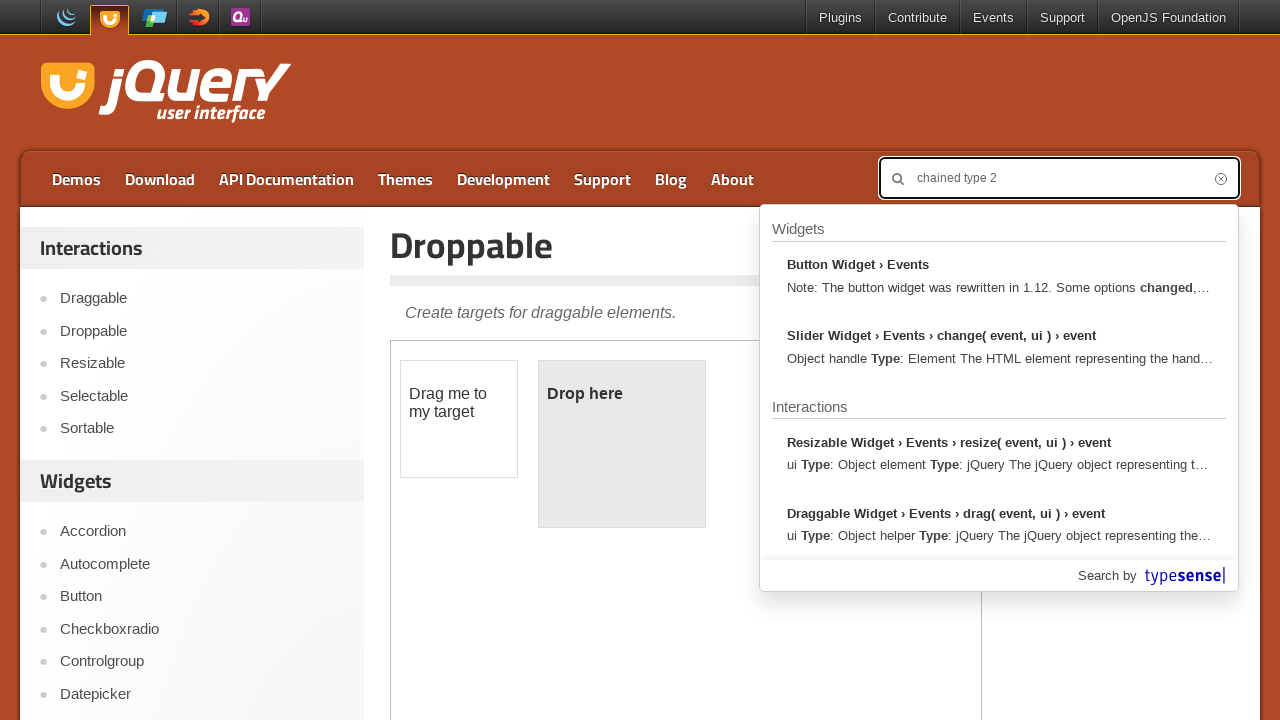

Verified search field contains final value 'chained type 2'
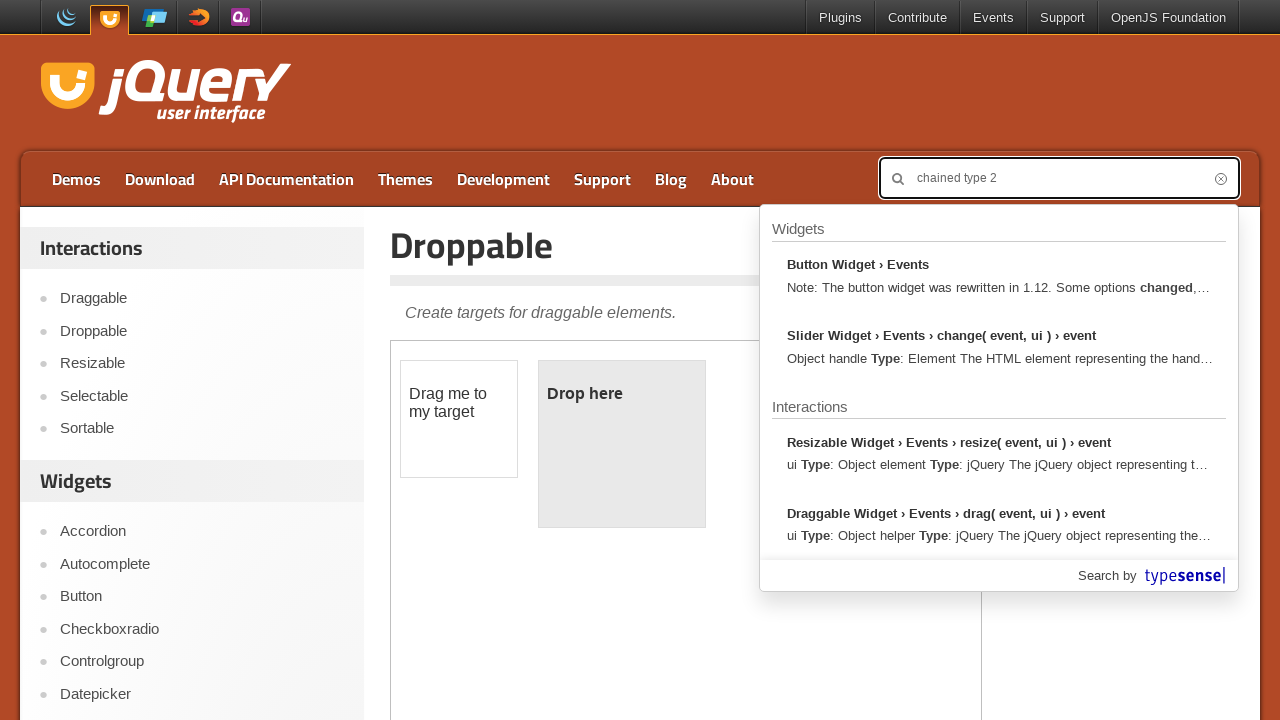

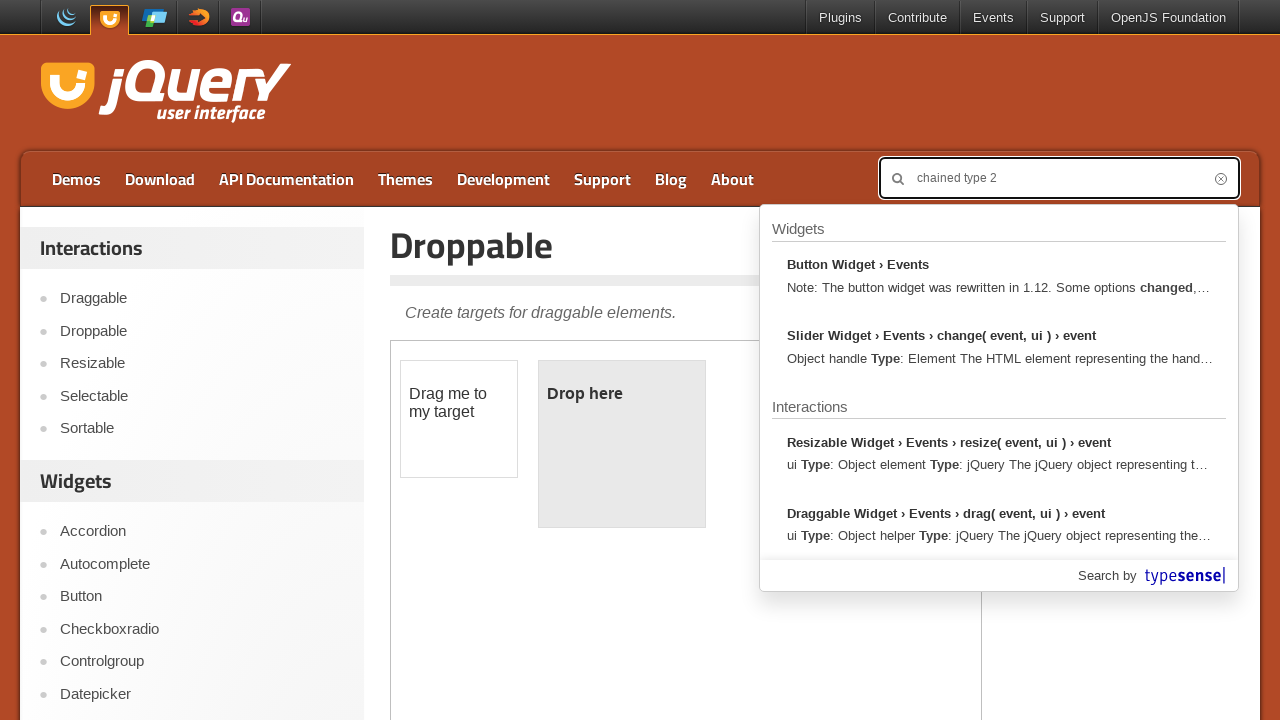